Navigates to calculator.net website and maximizes the browser window

Starting URL: https://www.calculator.net/

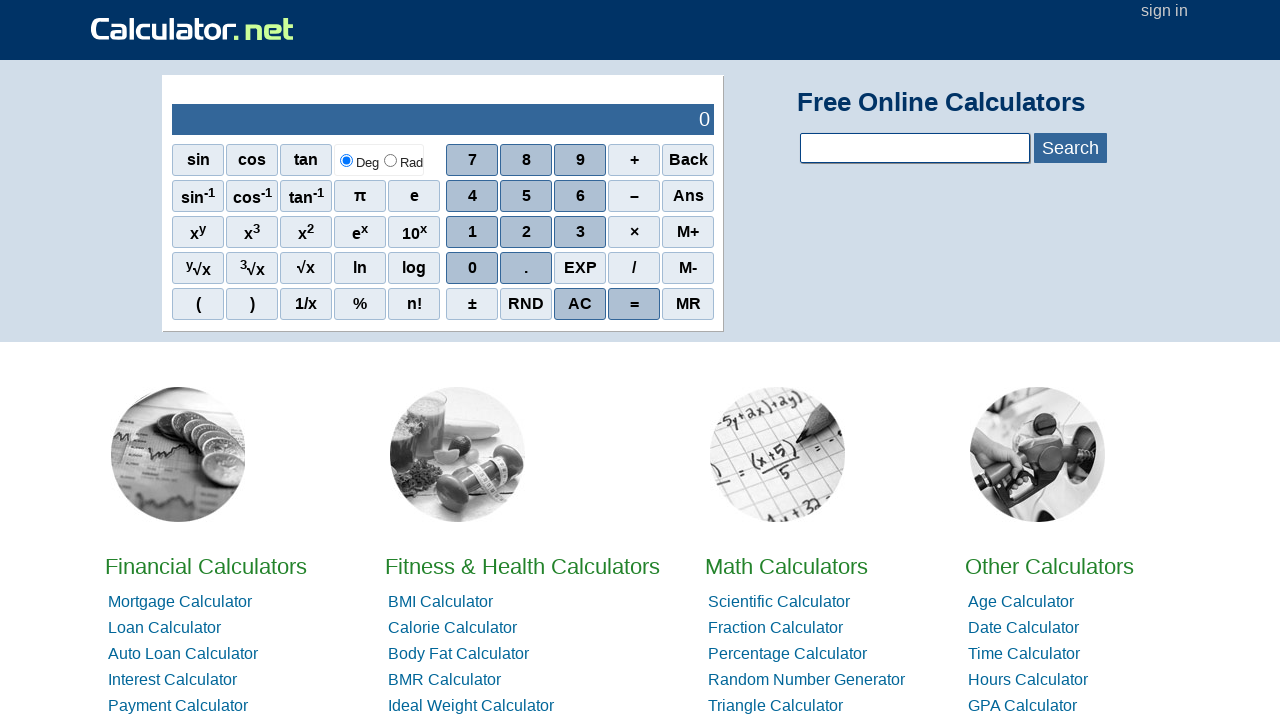

Set browser viewport to 1920x1080 (maximized)
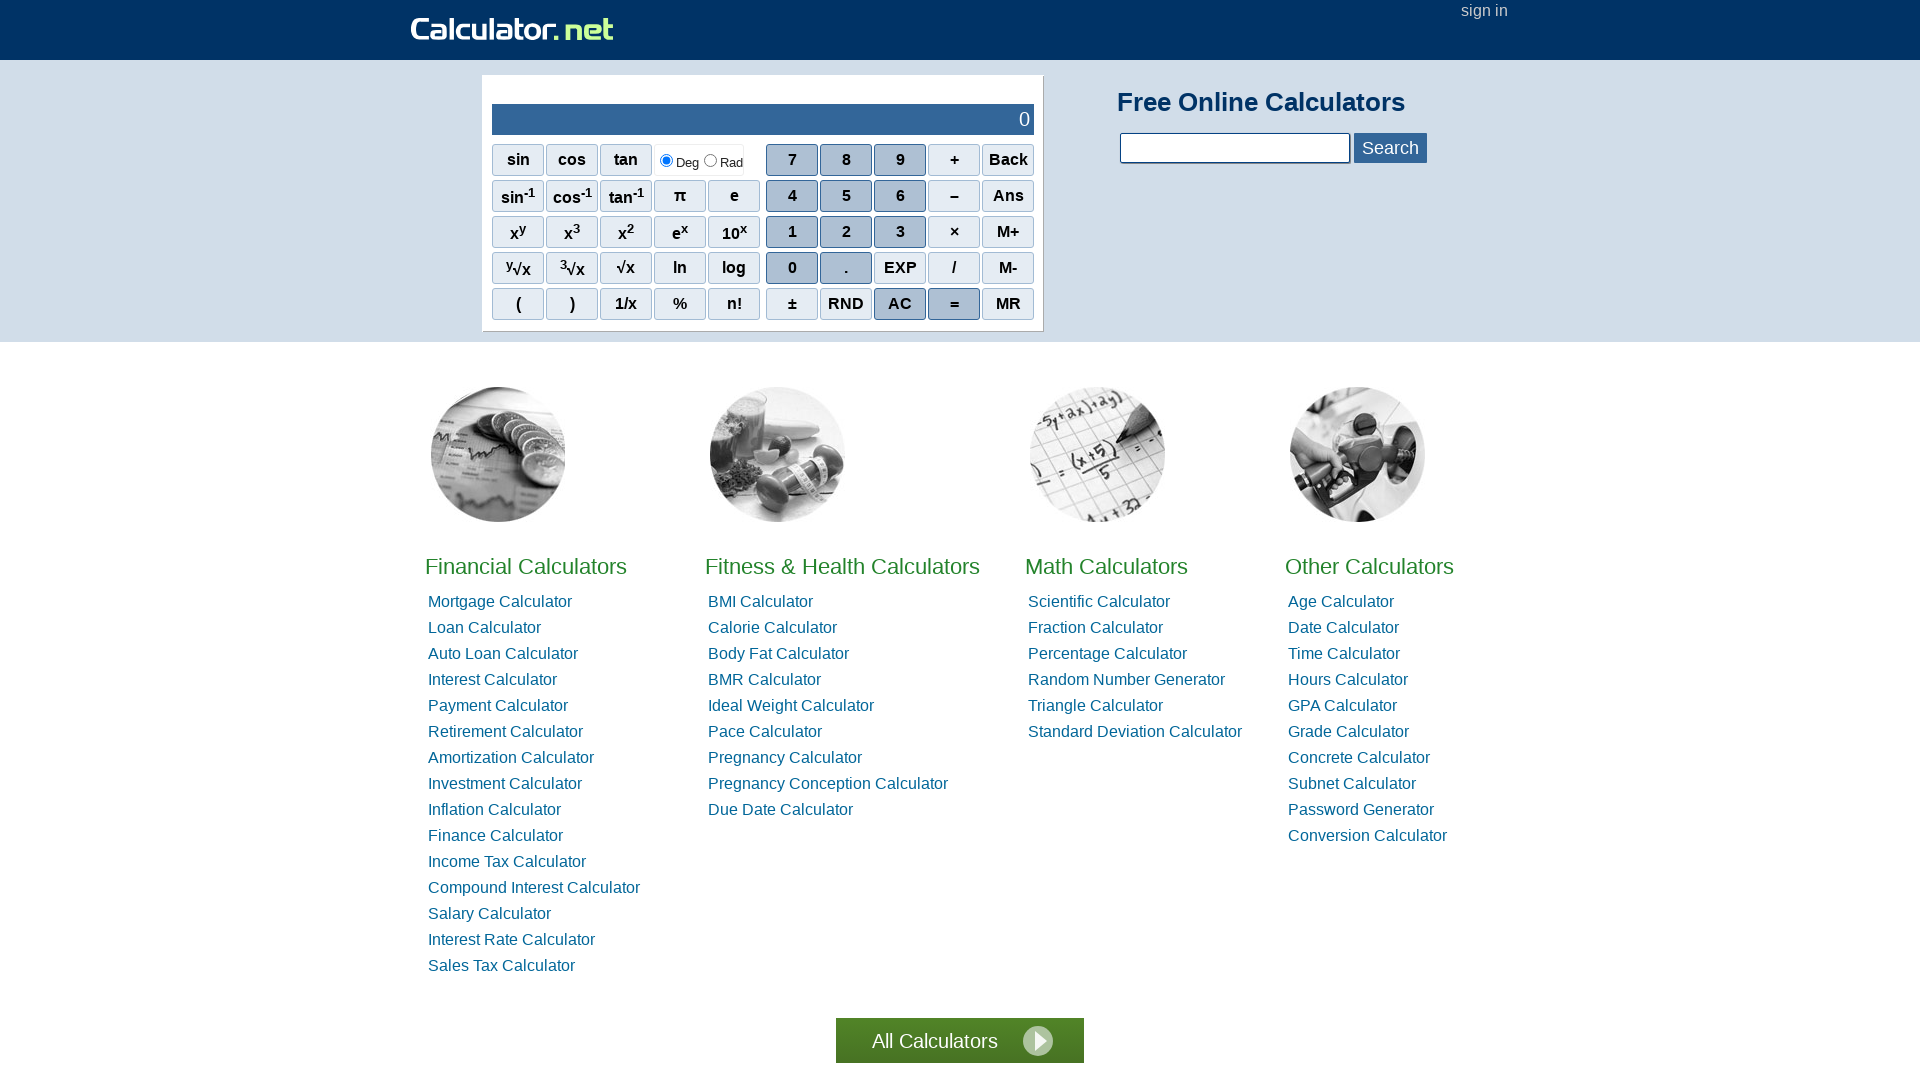

Navigated to calculator.net website
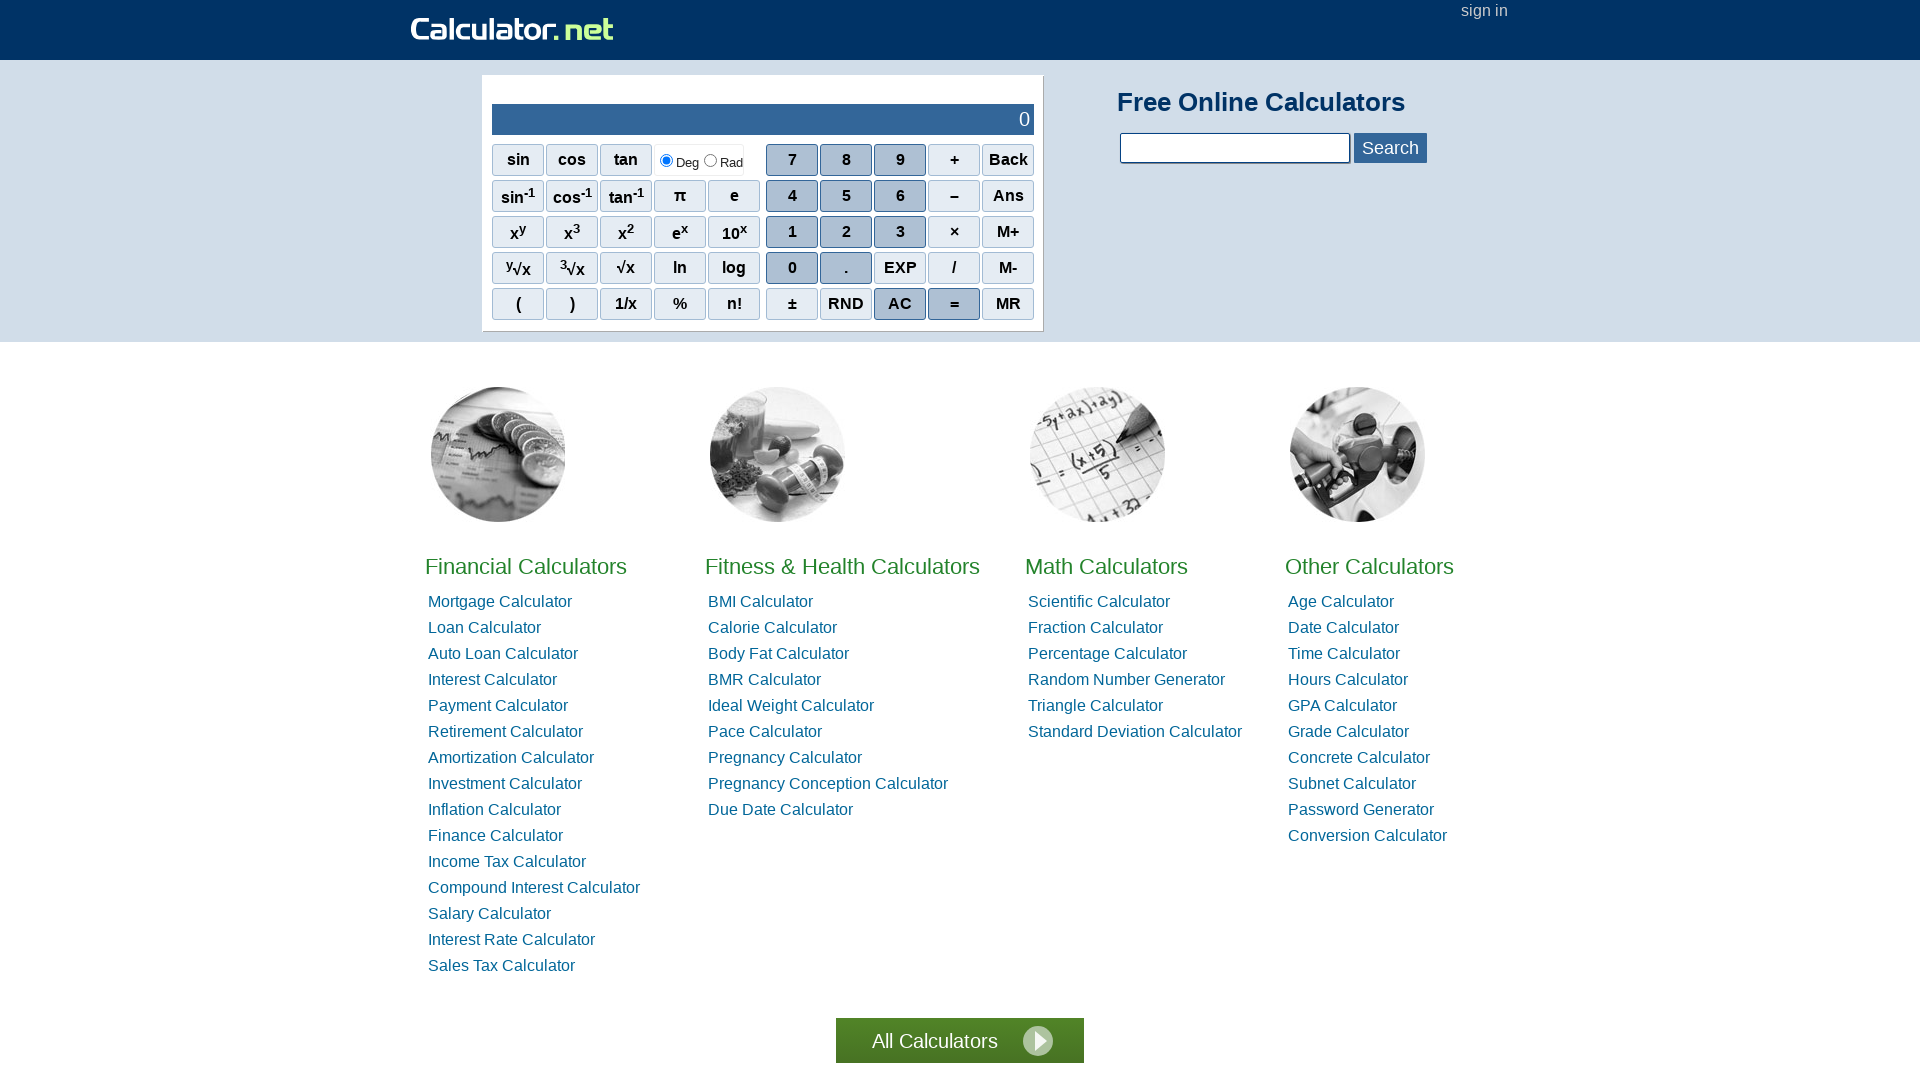

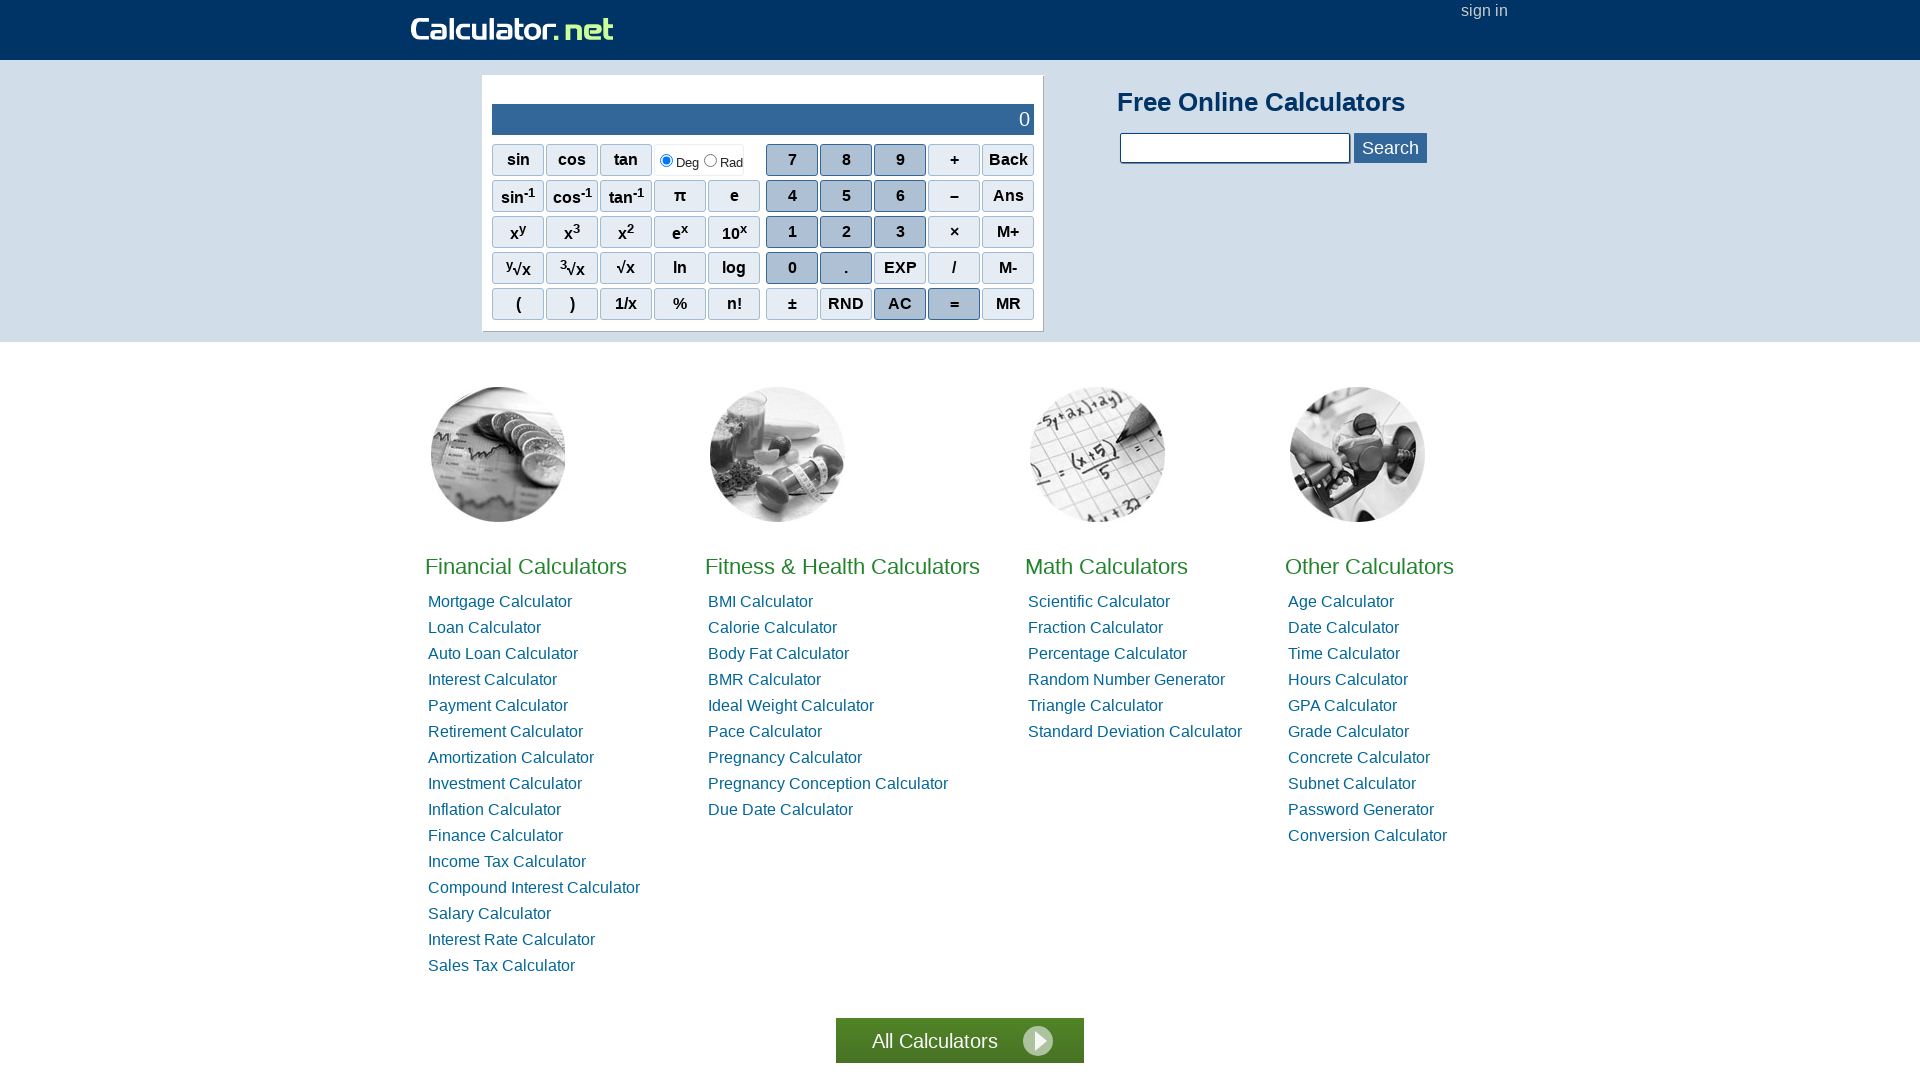